Tests the sixth FAQ accordion item about scooter charging by clicking the heading and verifying the answer.

Starting URL: https://qa-scooter.praktikum-services.ru/

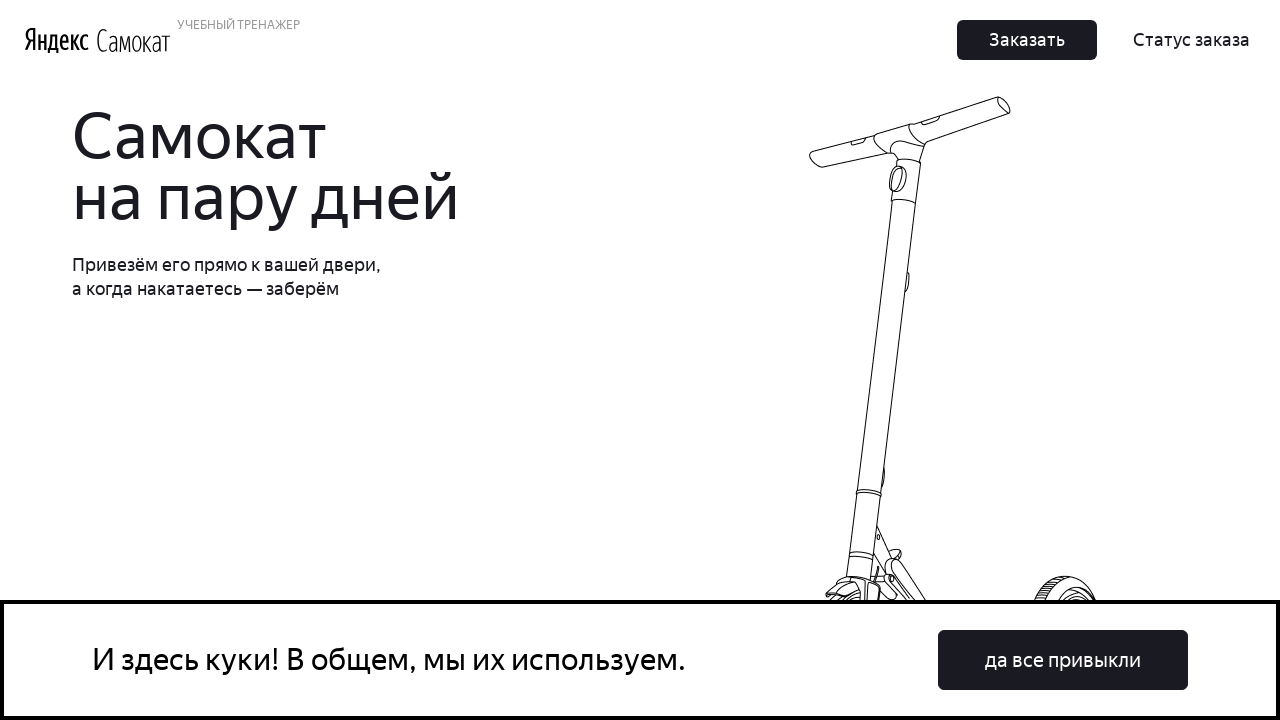

Waited for sixth FAQ accordion heading (about scooter charging) to be visible
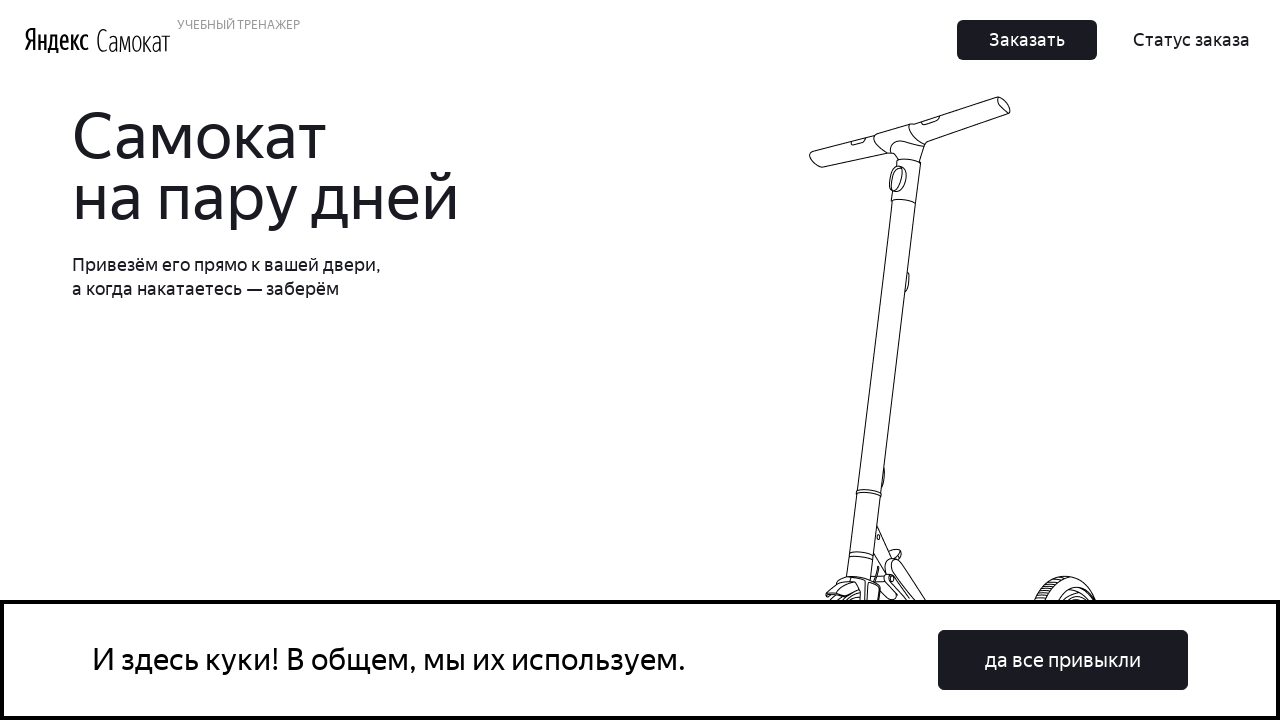

Scrolled to sixth FAQ accordion heading
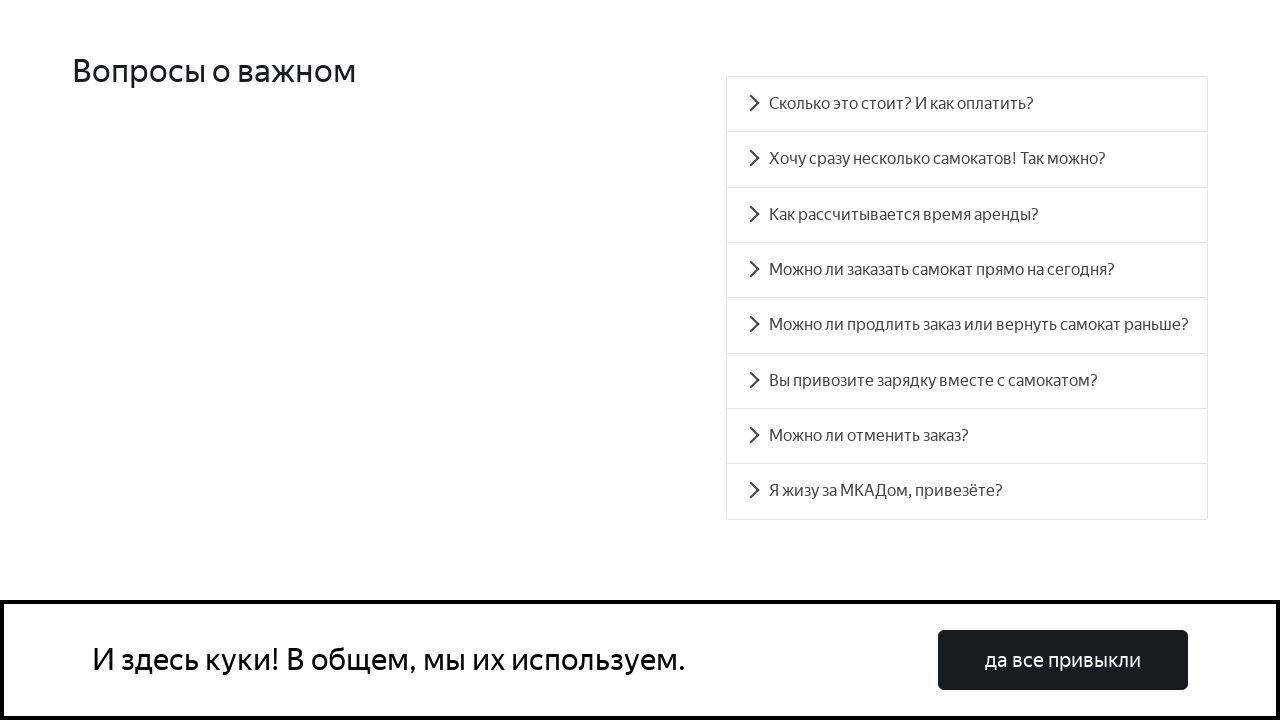

Clicked sixth FAQ accordion heading to expand it at (967, 381) on #accordion__heading-5
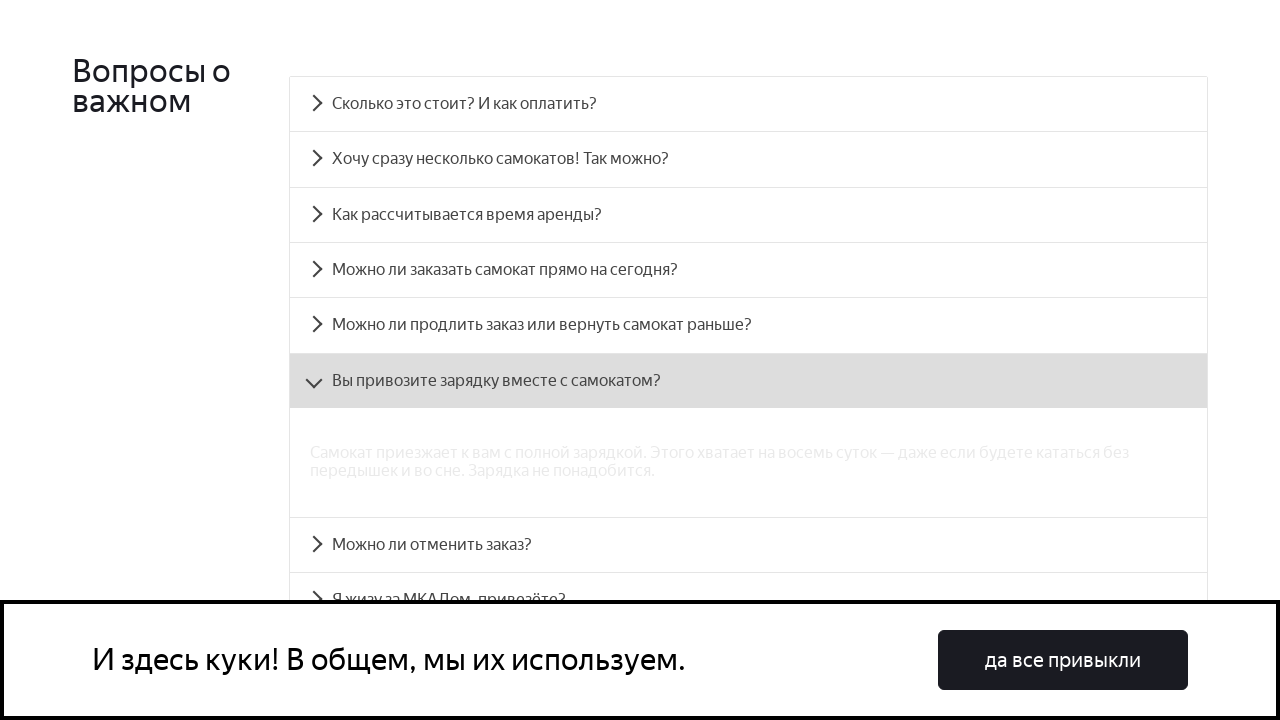

Verified accordion answer panel is now visible
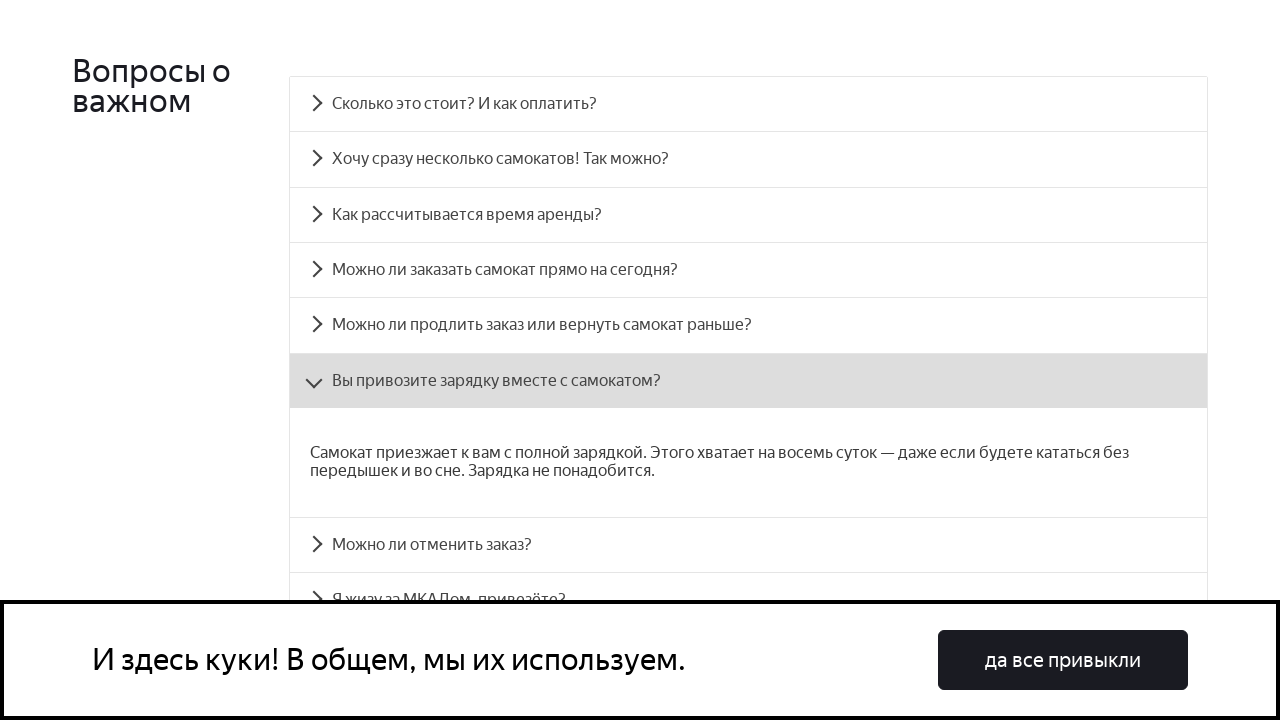

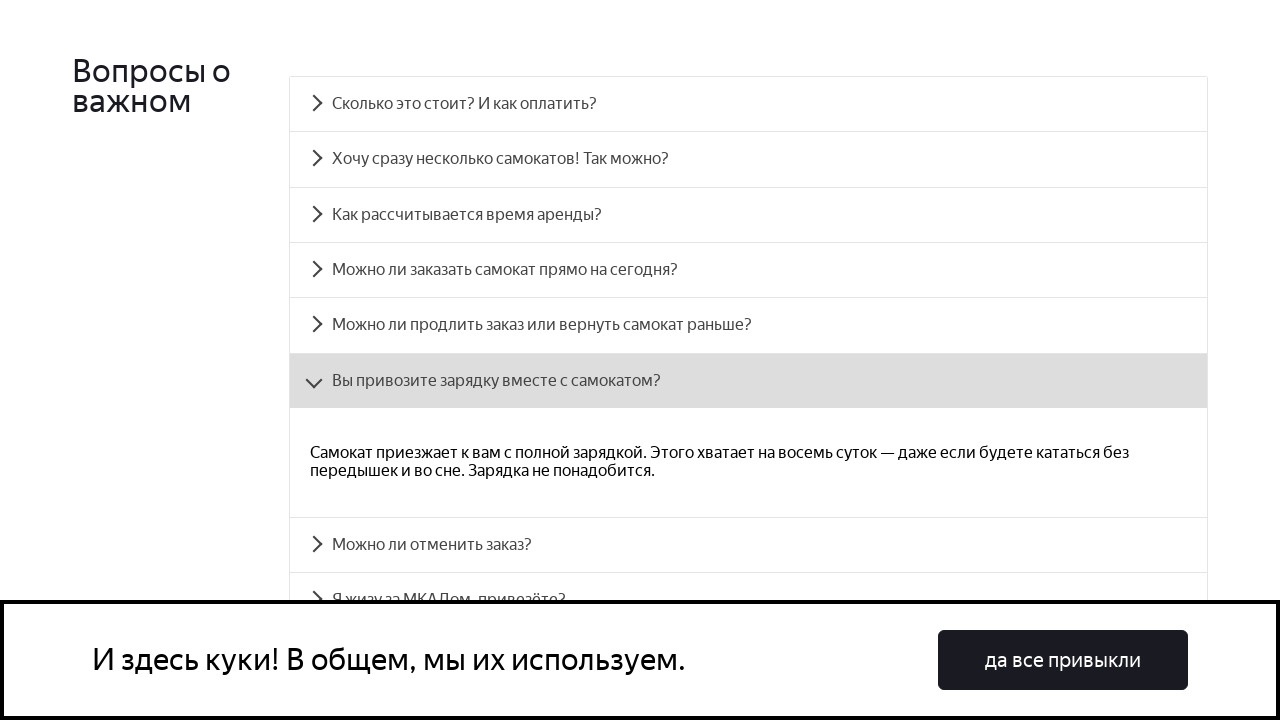